Tests redirect functionality by clicking through various HTTP status code links (200, 301, 404, 500) and navigating back after each one

Starting URL: https://the-internet.herokuapp.com/redirector

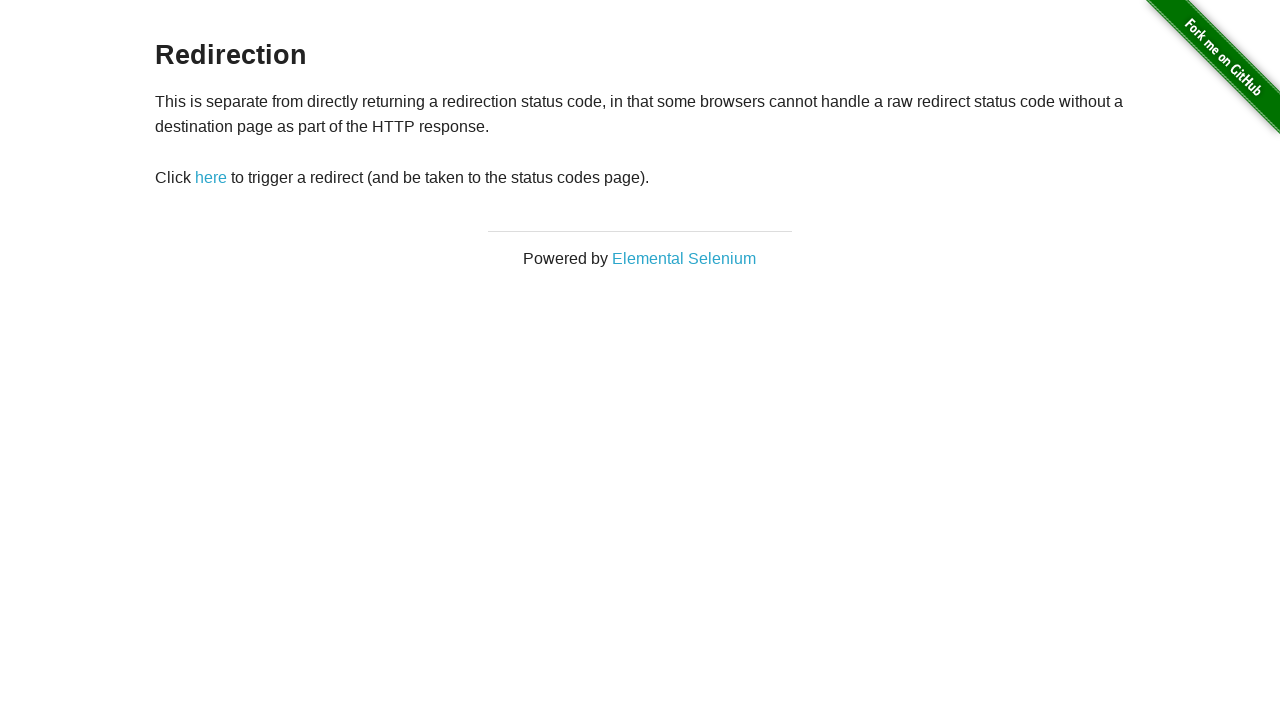

Clicked 'here' link to navigate to redirect page at (211, 178) on xpath=//a[text()='here']
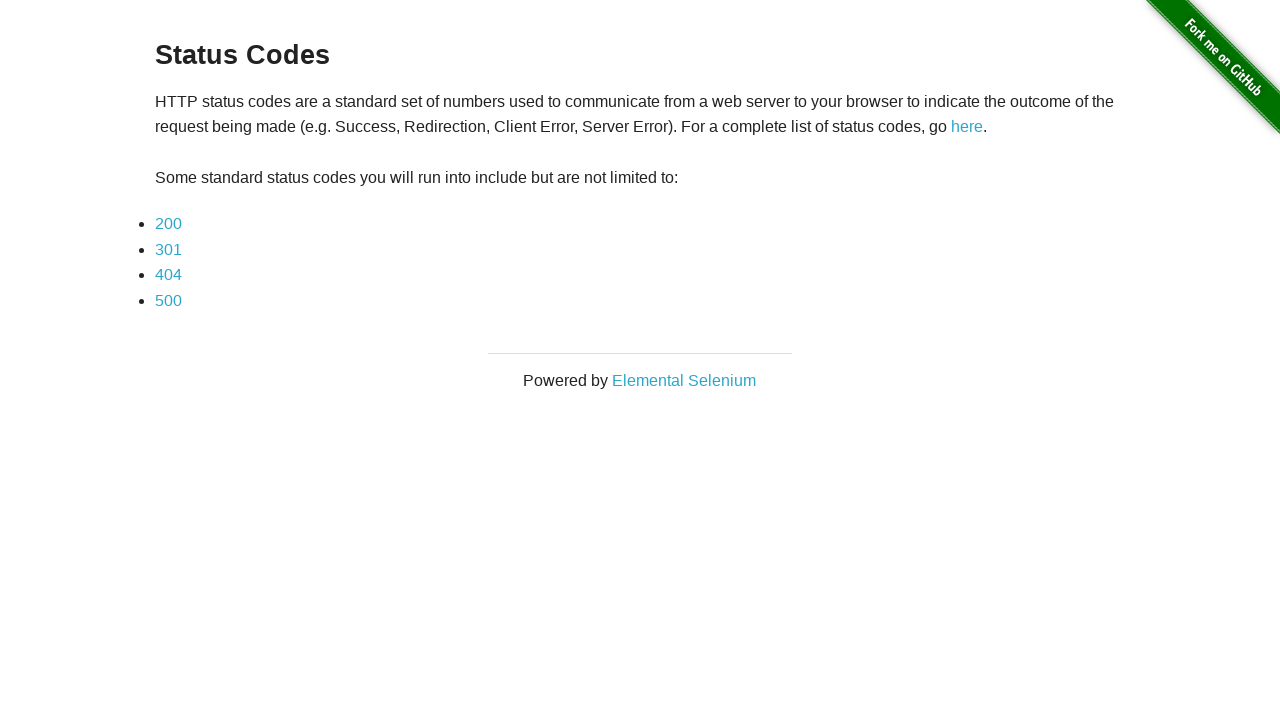

Clicked HTTP 200 status code link at (168, 224) on xpath=//a[contains(text(),'200')]
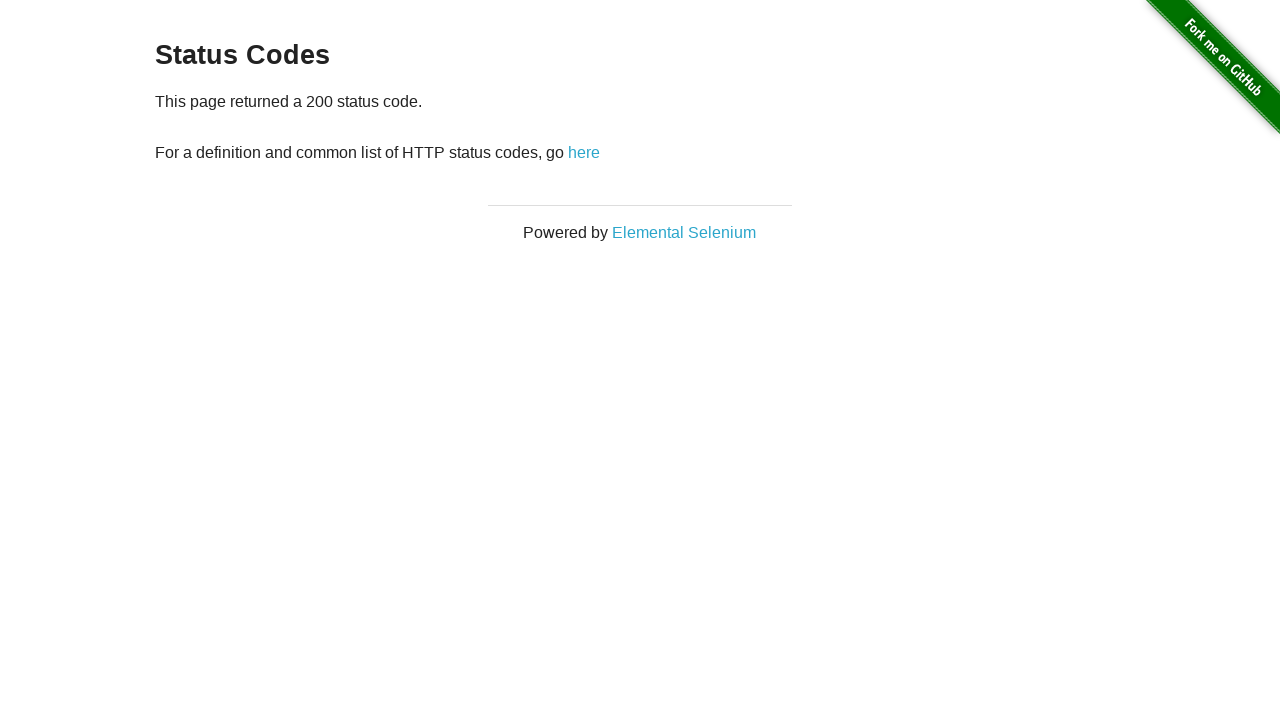

Waited 1 second on HTTP 200 page
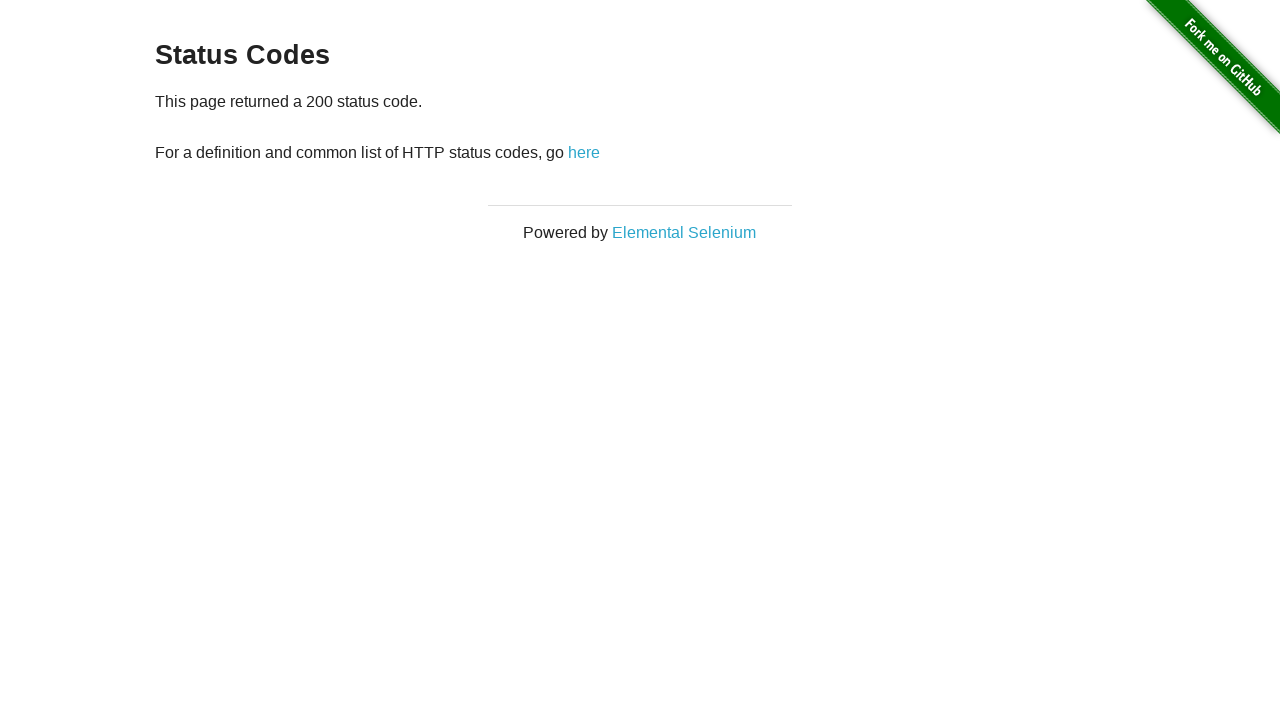

Navigated back from HTTP 200 page
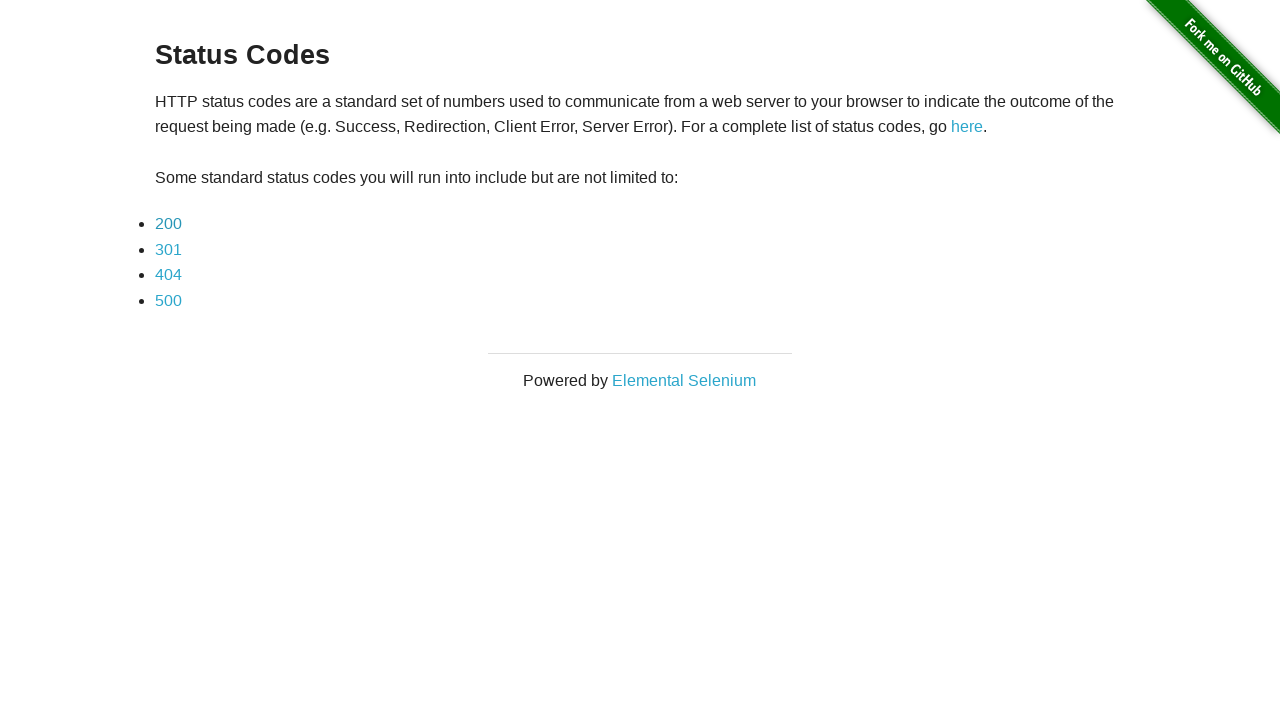

Clicked HTTP 301 status code link at (168, 249) on xpath=//a[@href='status_codes/301']
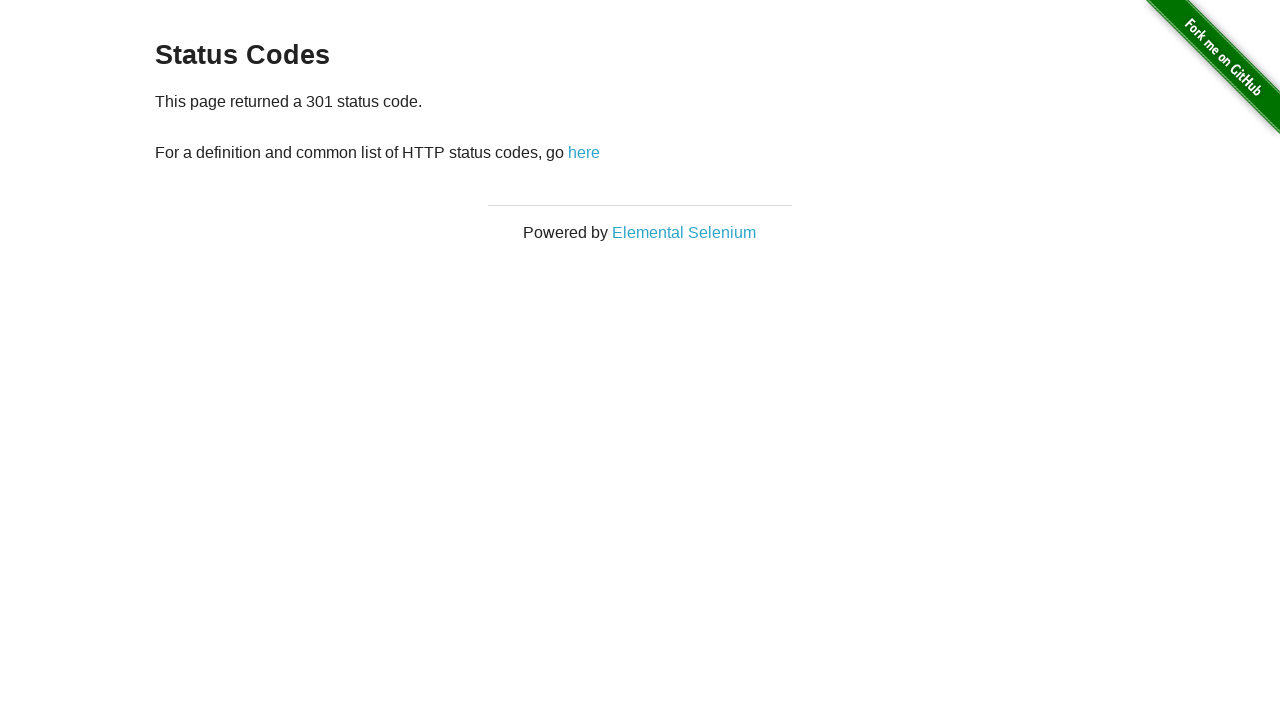

Waited 1 second on HTTP 301 page
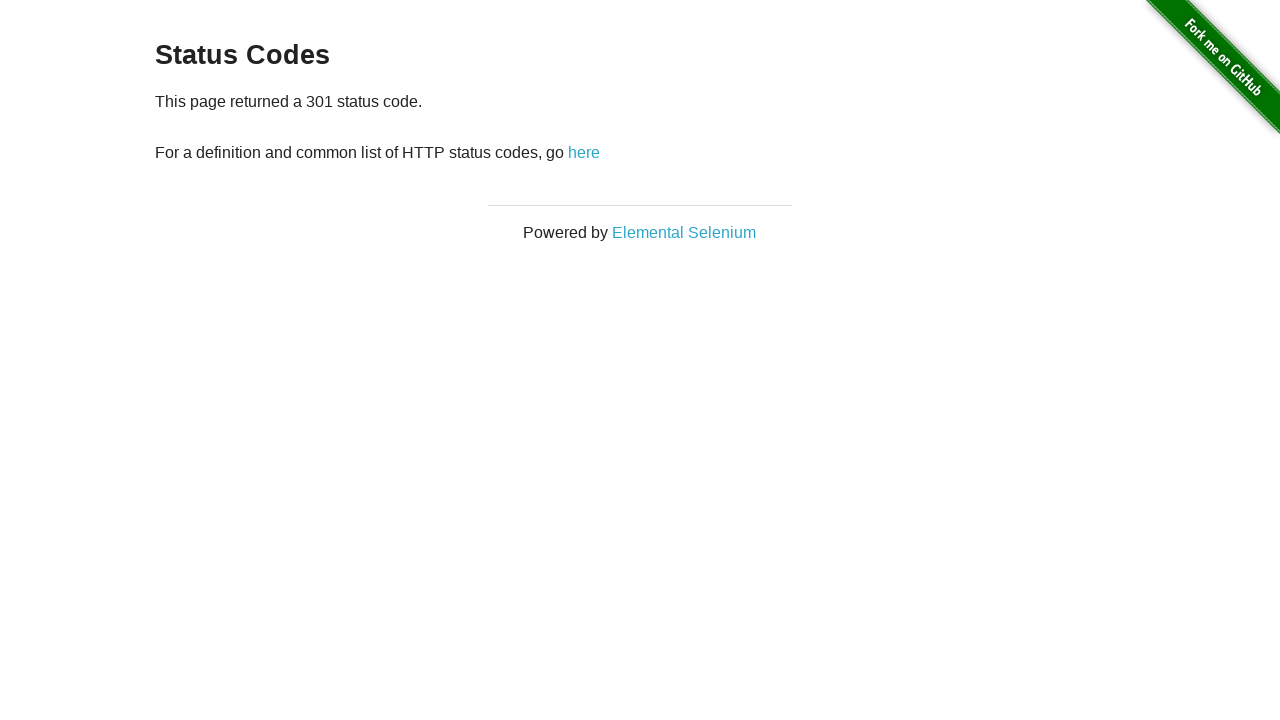

Navigated back from HTTP 301 page
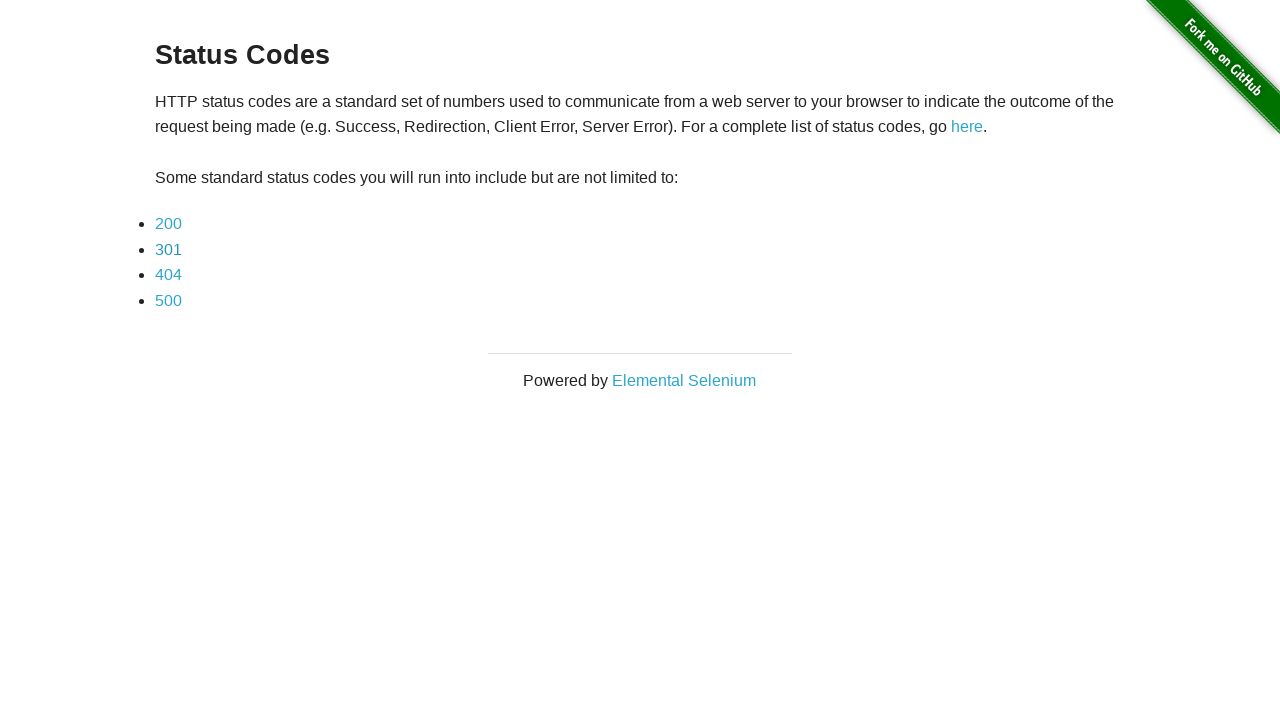

Clicked HTTP 404 status code link at (168, 275) on xpath=//a[@href='status_codes/404']
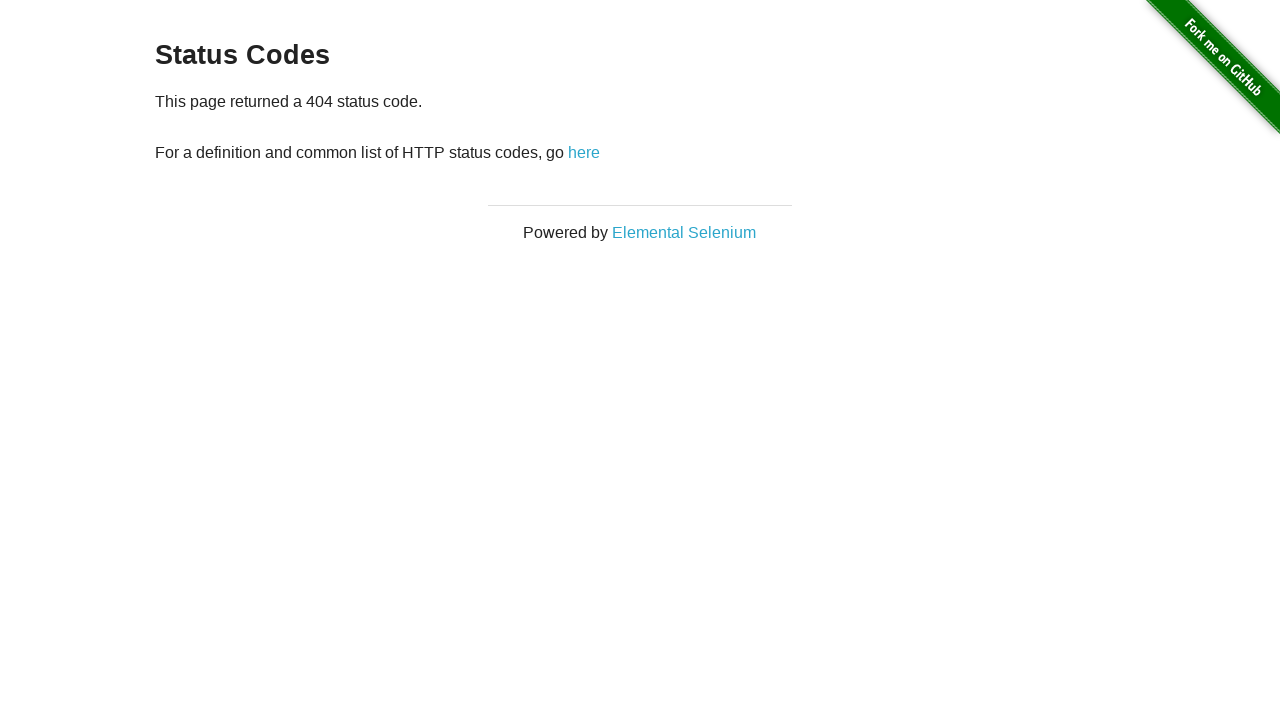

Waited 1 second on HTTP 404 page
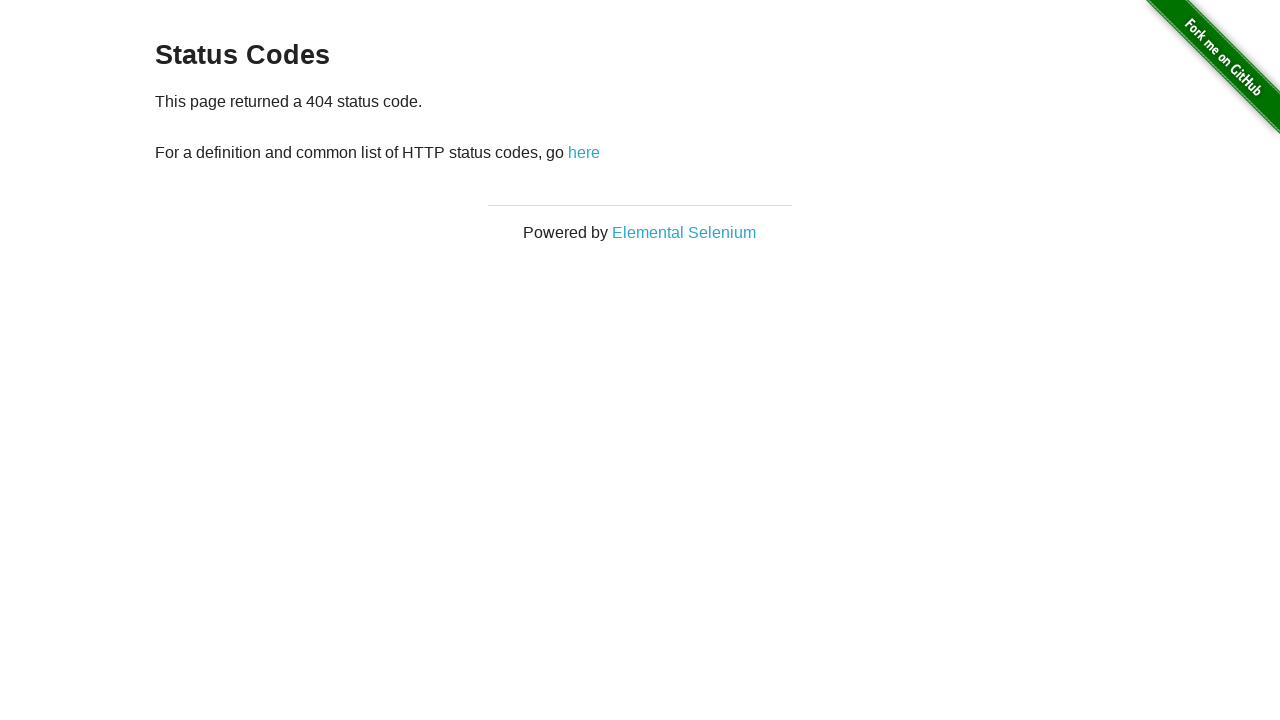

Navigated back from HTTP 404 page
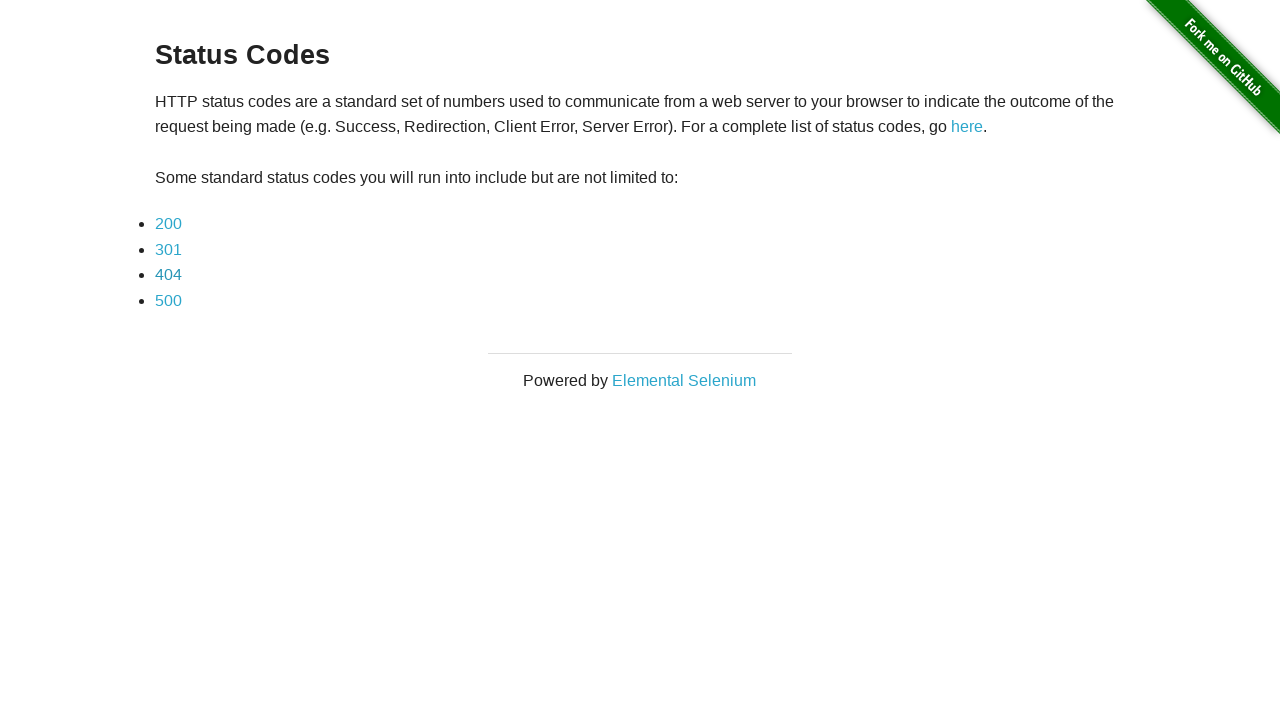

Clicked HTTP 500 status code link at (168, 300) on xpath=//a[@href='status_codes/500']
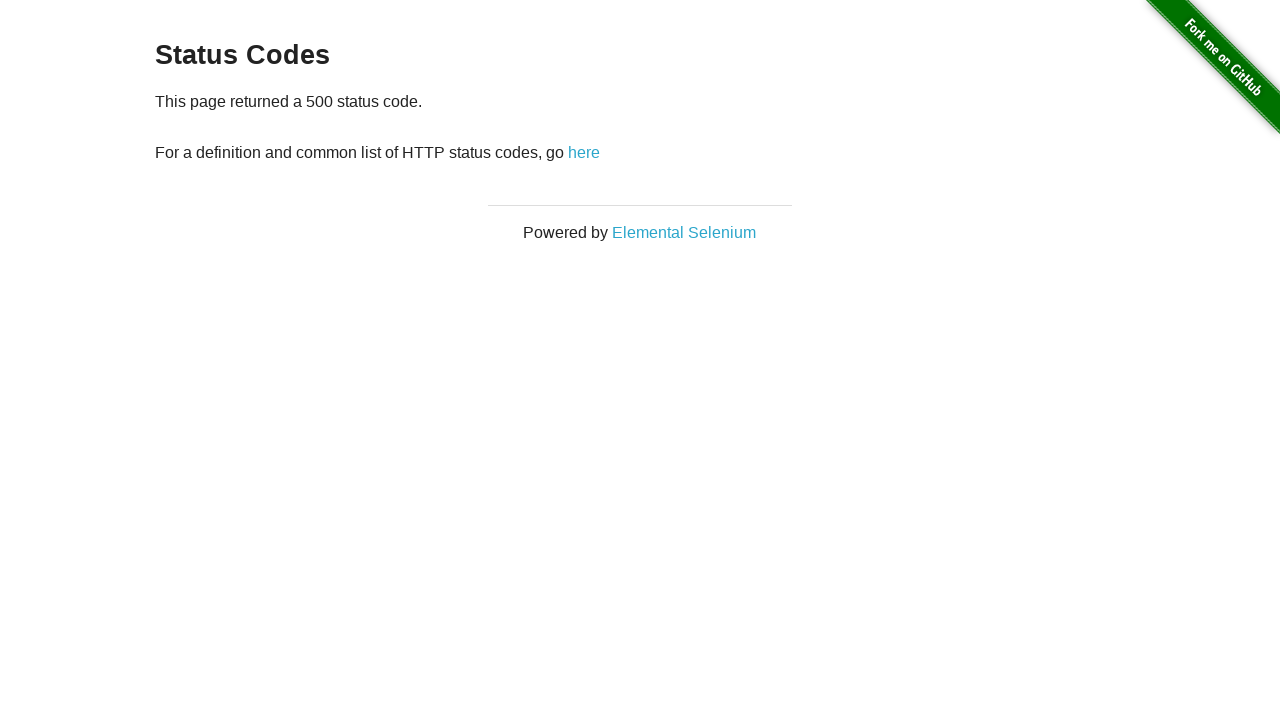

Waited 1 second on HTTP 500 page
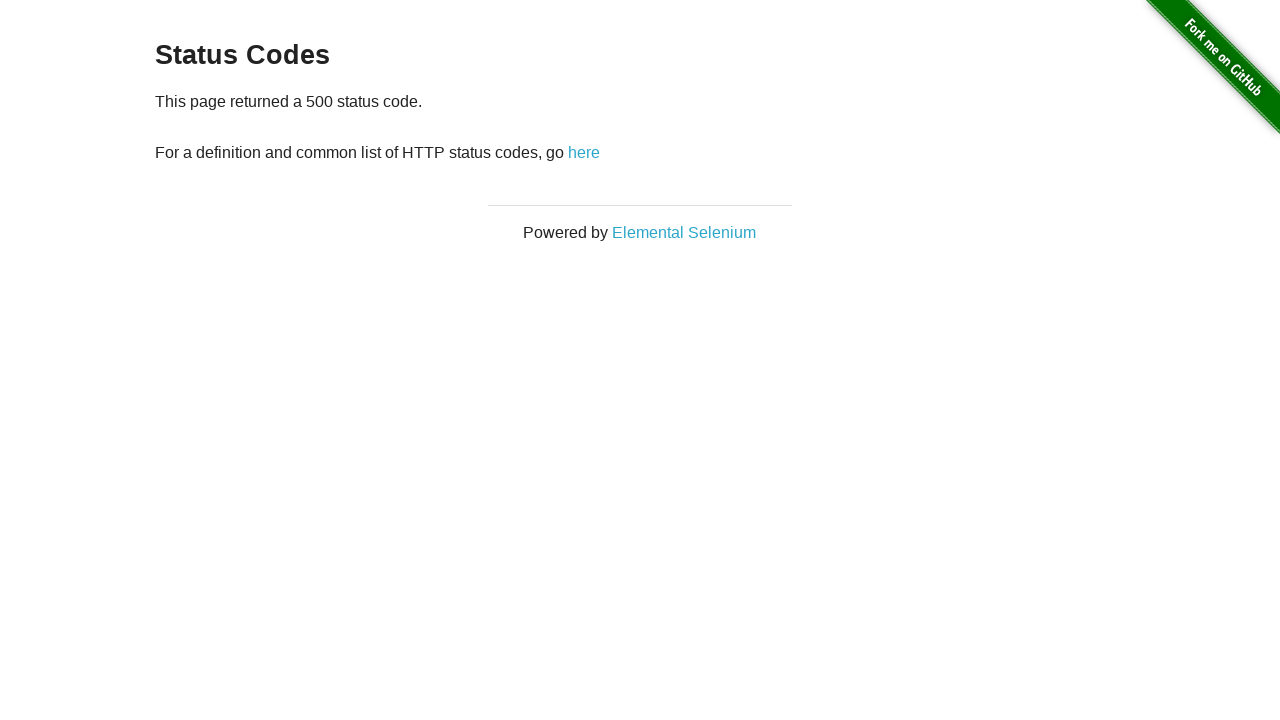

Navigated back from HTTP 500 page
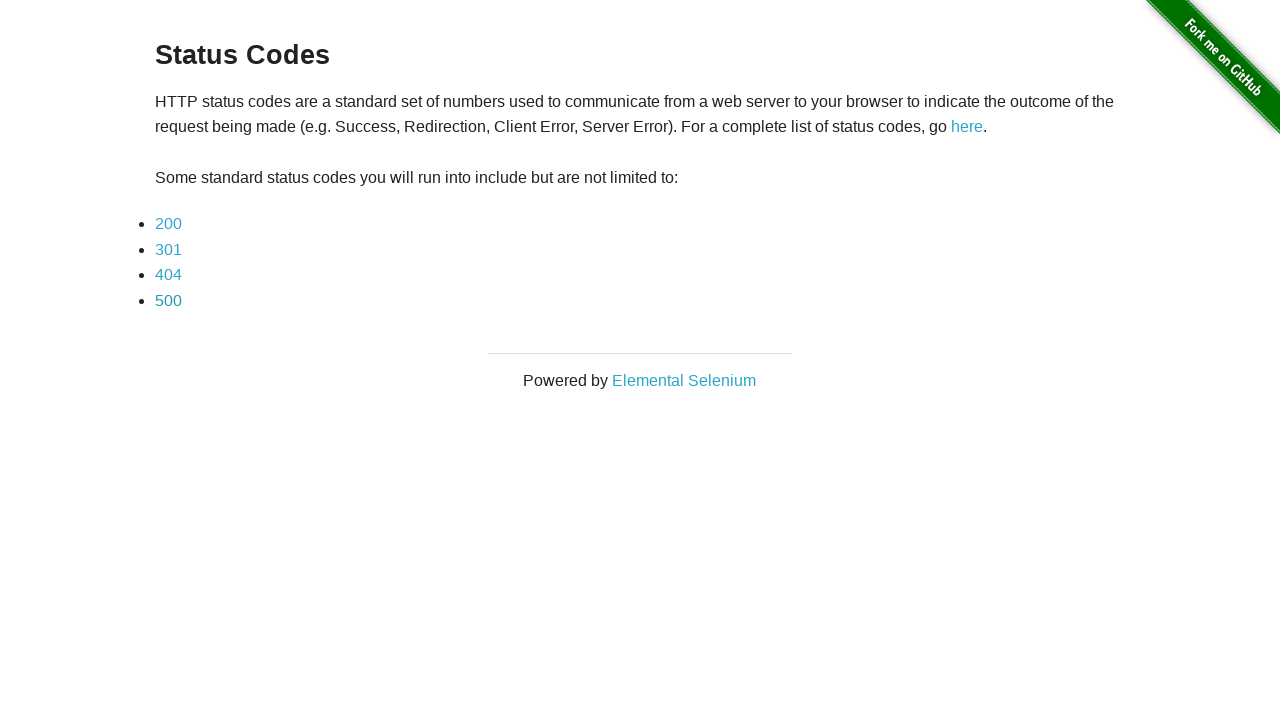

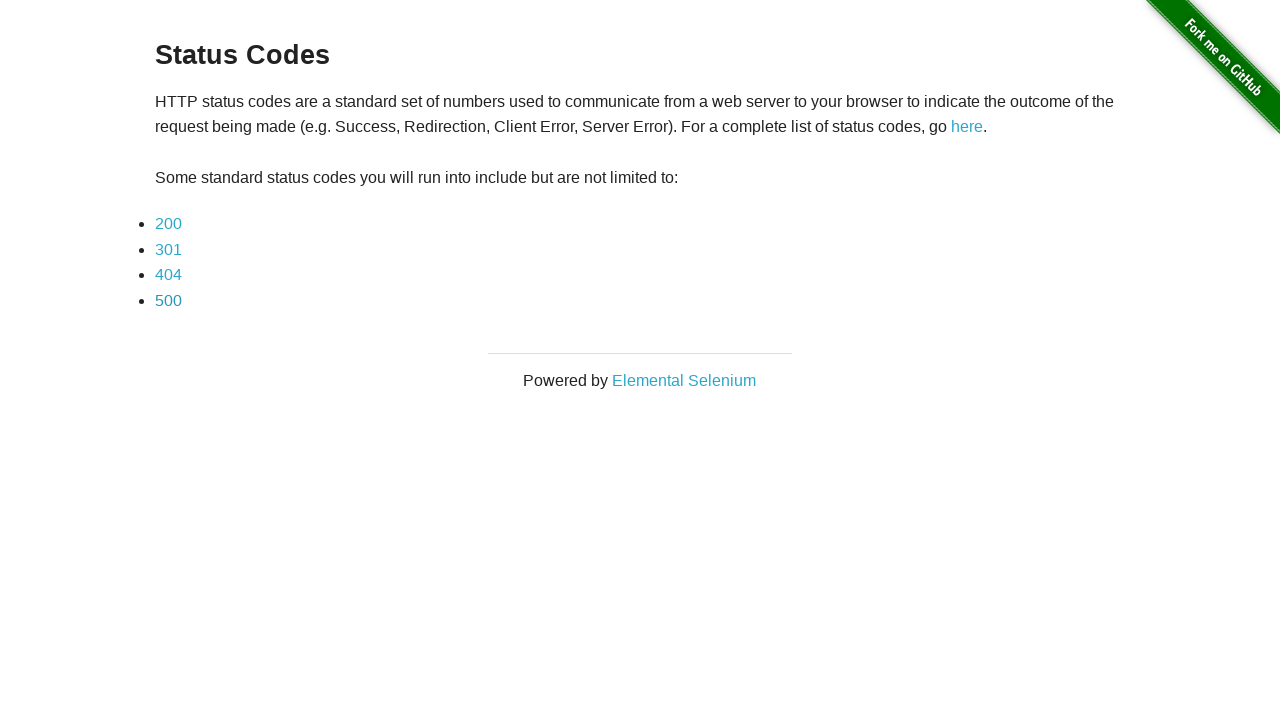